Tests a sign-up form by filling in user details (name, organization, email), checking the terms checkbox, and clicking the get started button

Starting URL: http://jt-dev.azurewebsites.net/#/SignUp

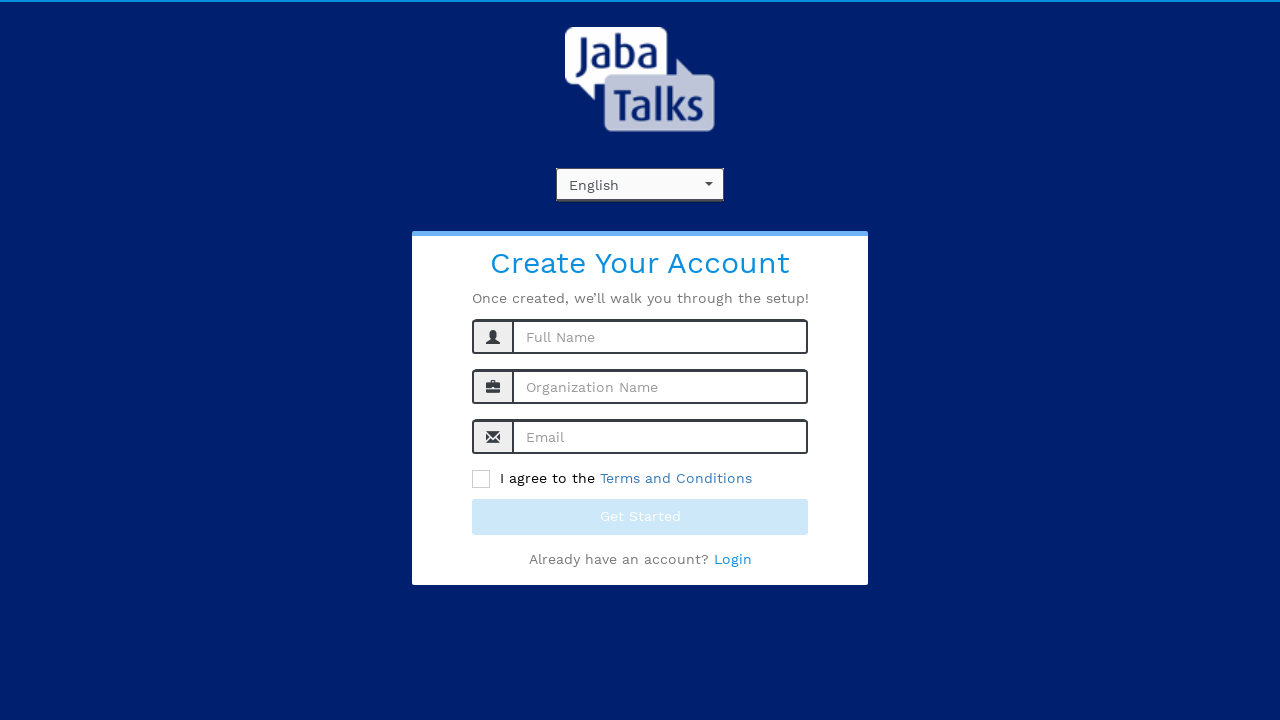

Filled full name field with 'Alexandra Johnson' on #name
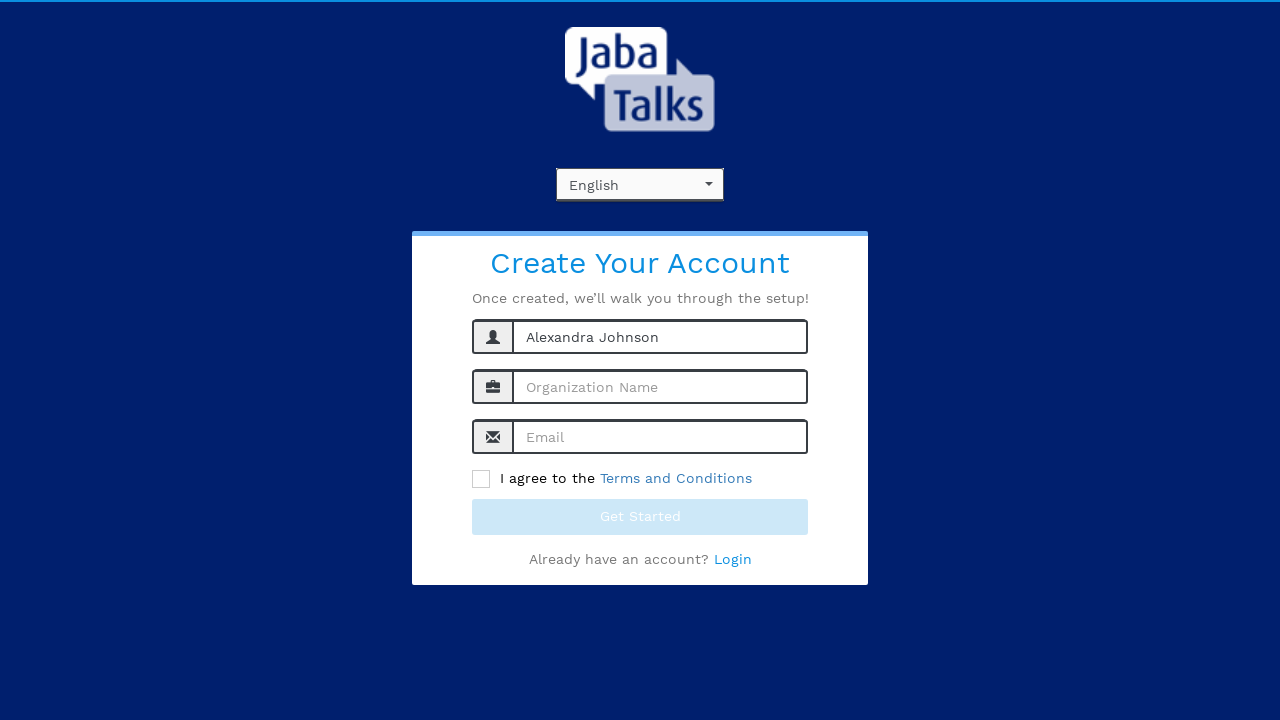

Filled organization name field with 'TechCorp Solutions' on #orgName
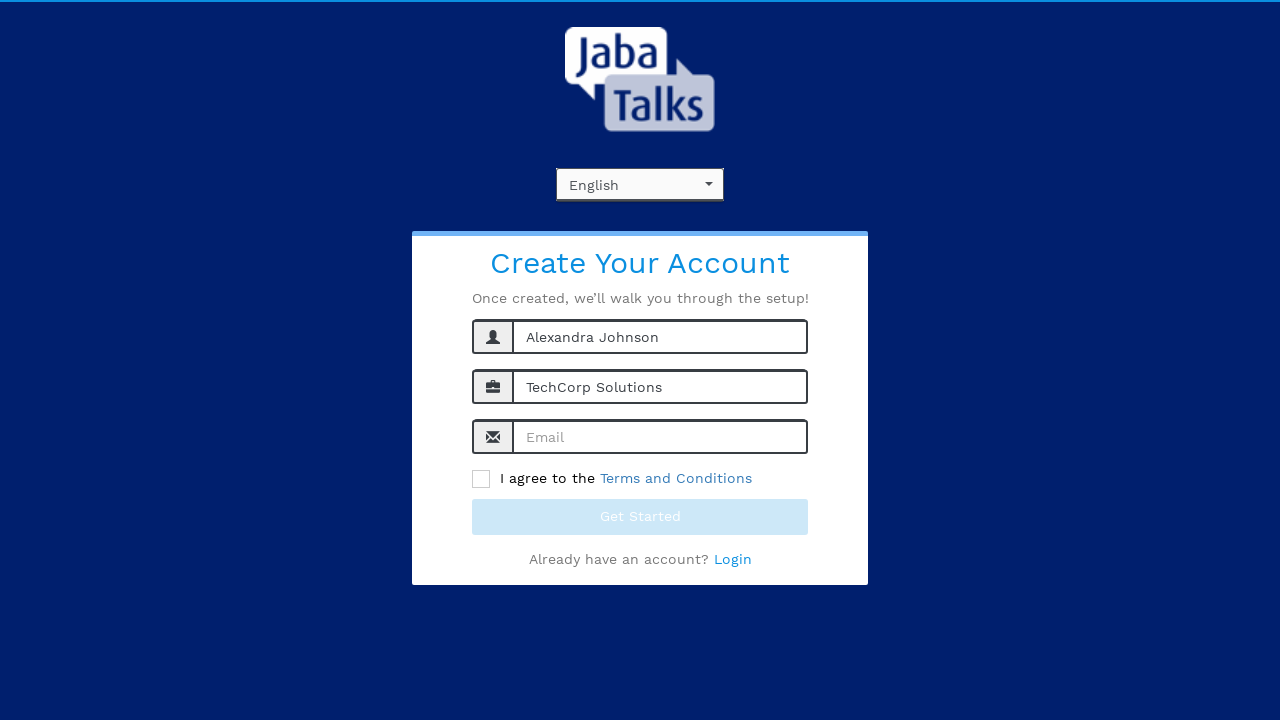

Filled email field with 'alexandra.johnson@techcorp.com' on #singUpEmail
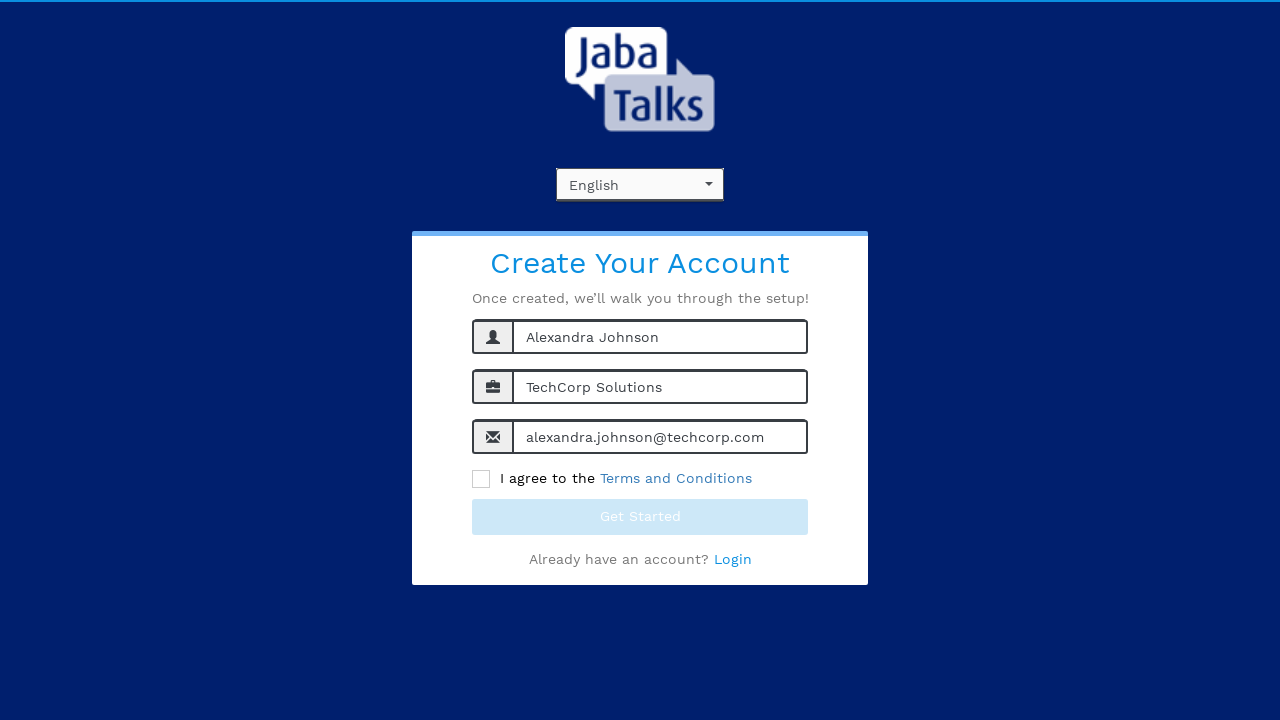

Checked the terms and conditions checkbox at (481, 479) on xpath=//span[@class='black-color ng-binding']
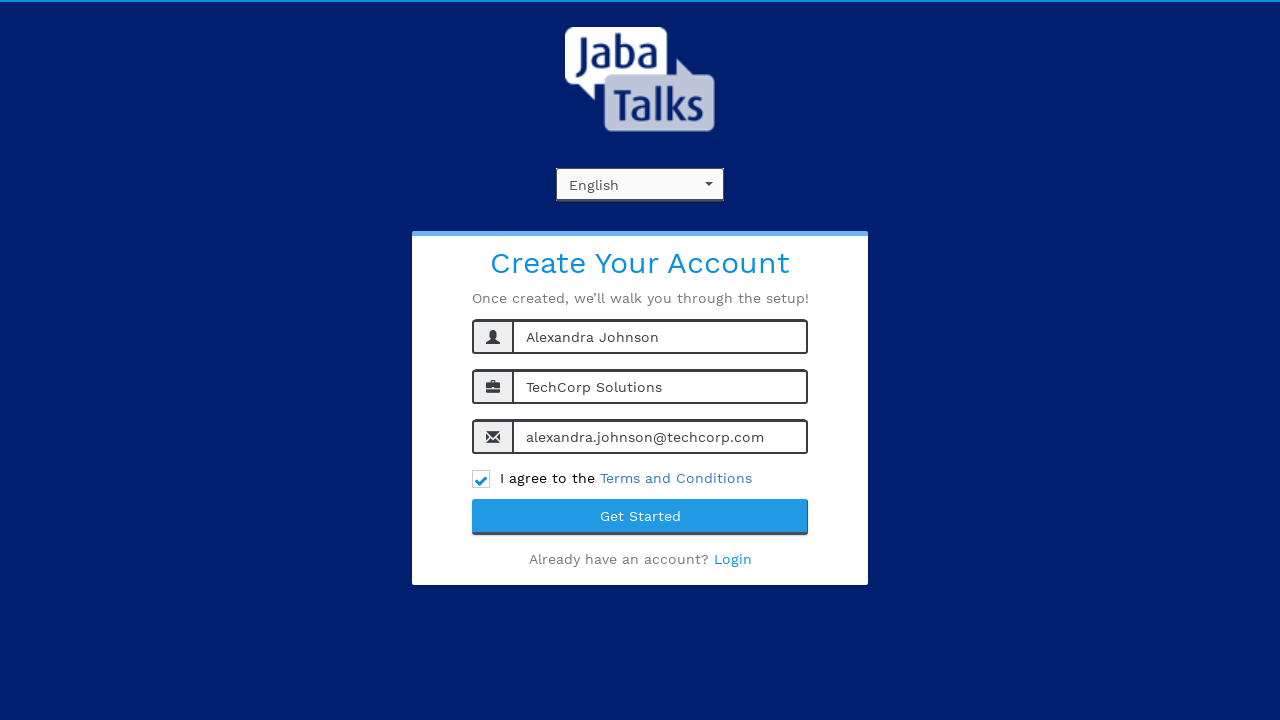

Clicked the Get Started button to submit the registration form at (640, 517) on xpath=//div[@class='form-group custom-form-group']
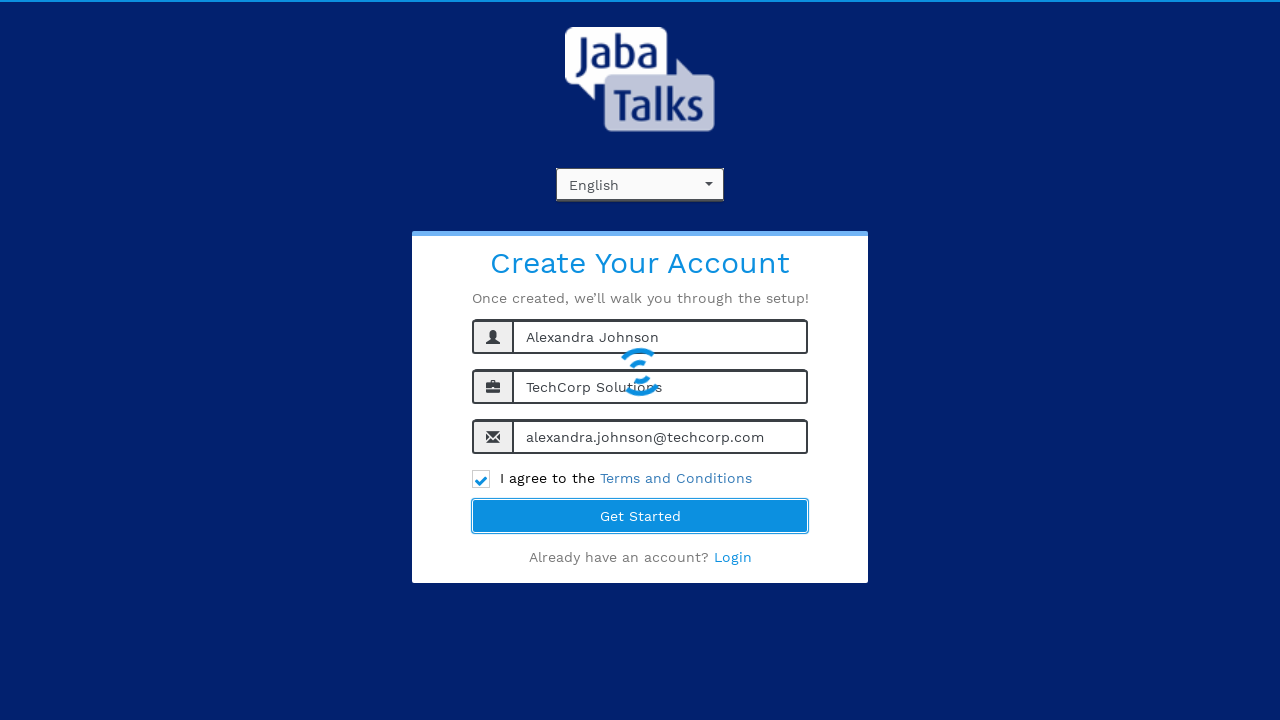

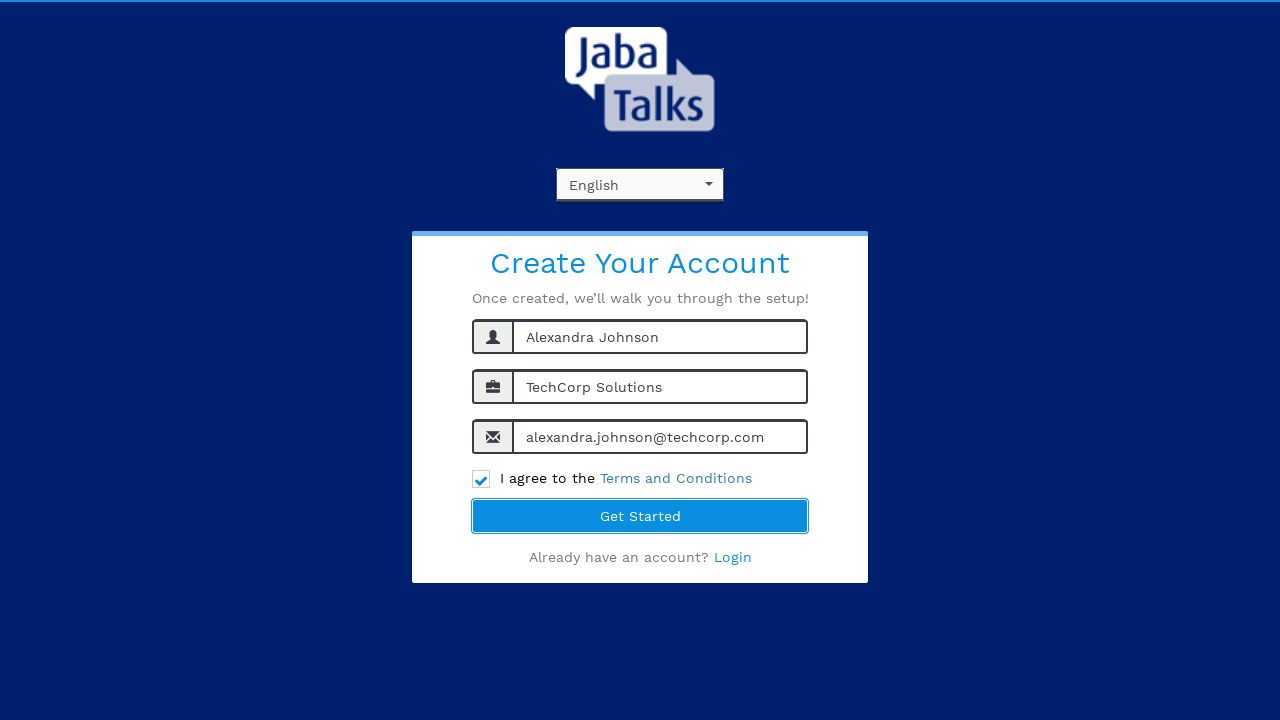